Navigates to the Info page, then clicks on a history screenshot thumbnail and verifies the full-size image is displayed.

Starting URL: http://www.99-bottles-of-beer.net/

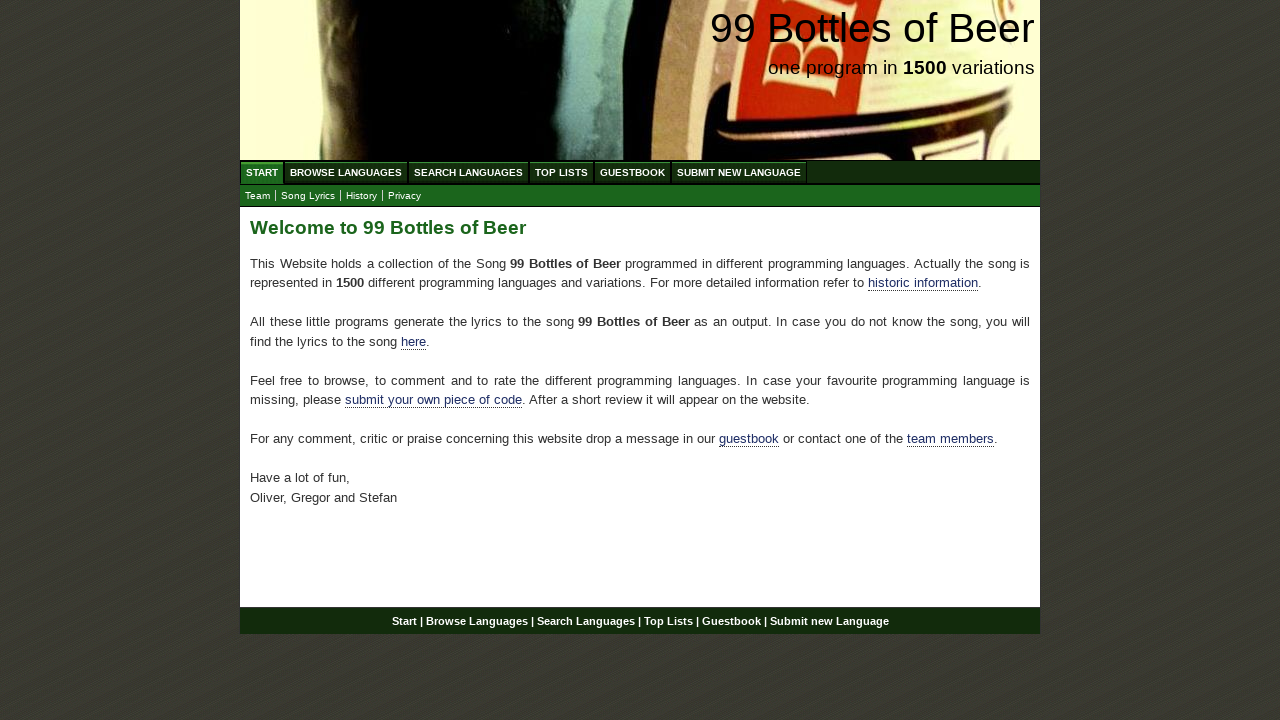

Clicked on Info link to navigate to Info page at (362, 196) on xpath=//a[@href='info.html']
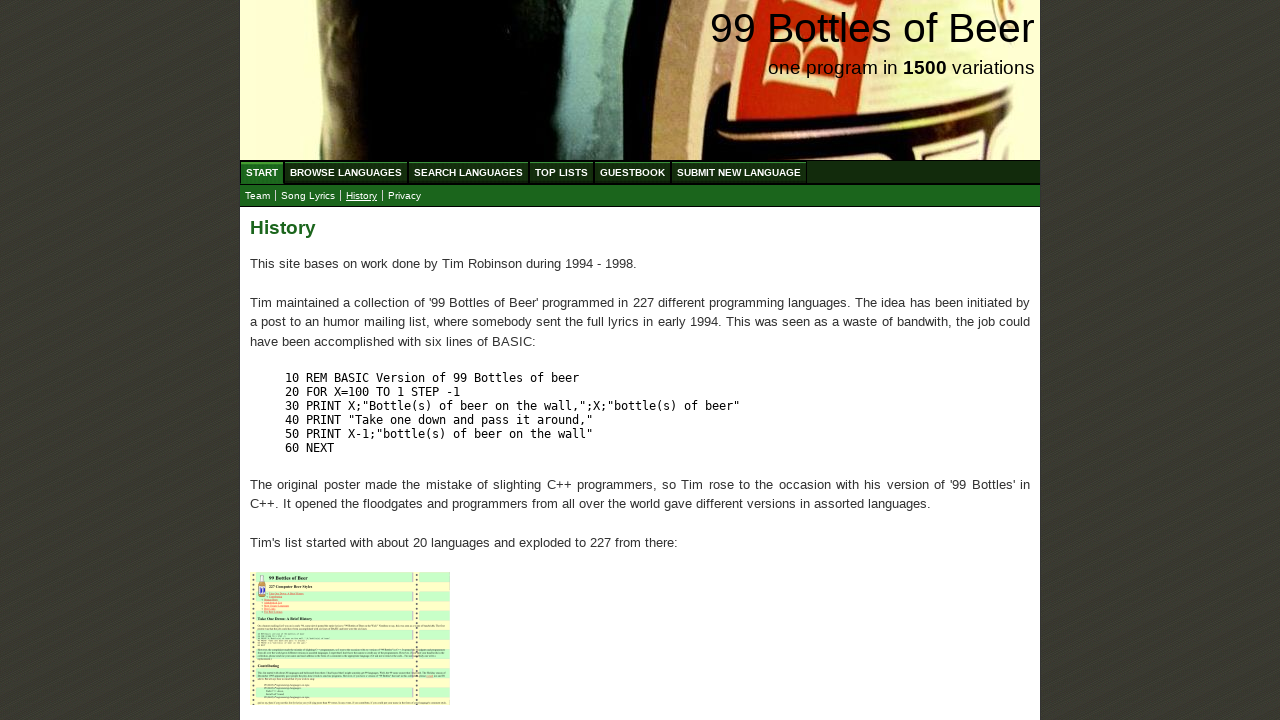

Clicked on history screenshot thumbnail at (350, 639) on xpath=//img[@src='/images/history1_small.png']
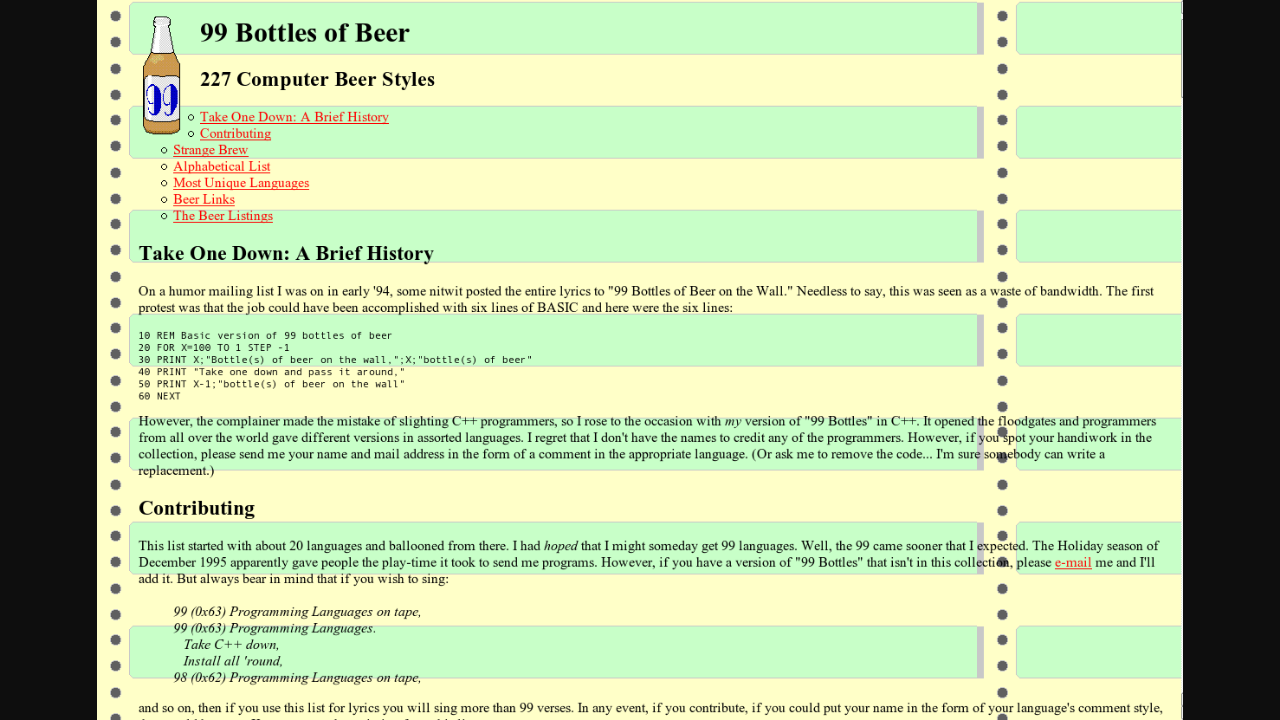

Waited for full-size image to load
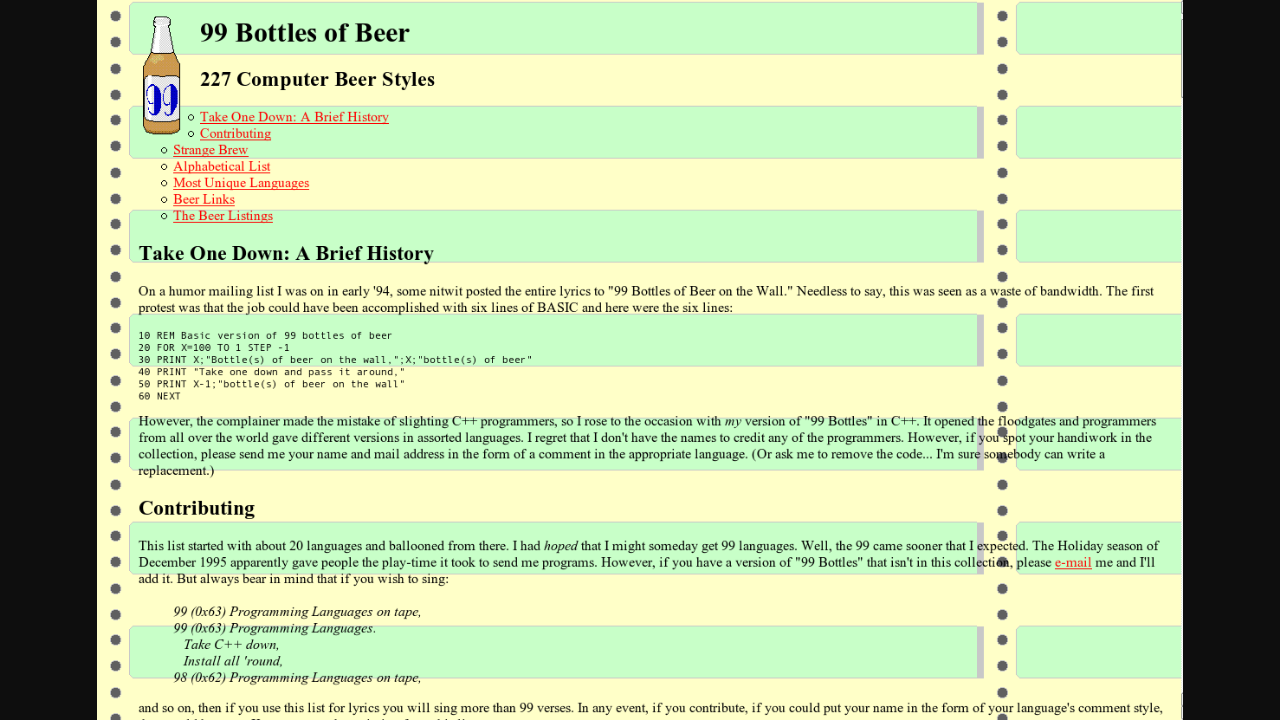

Verified that full-size image is visible
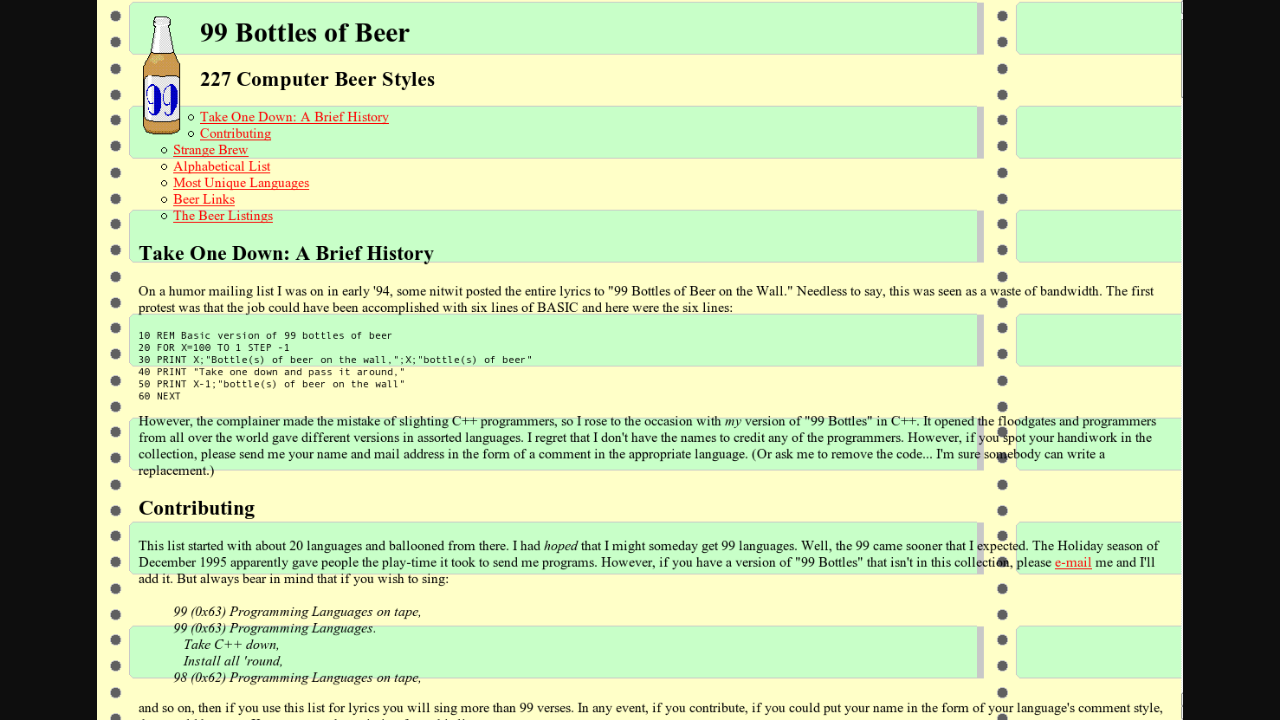

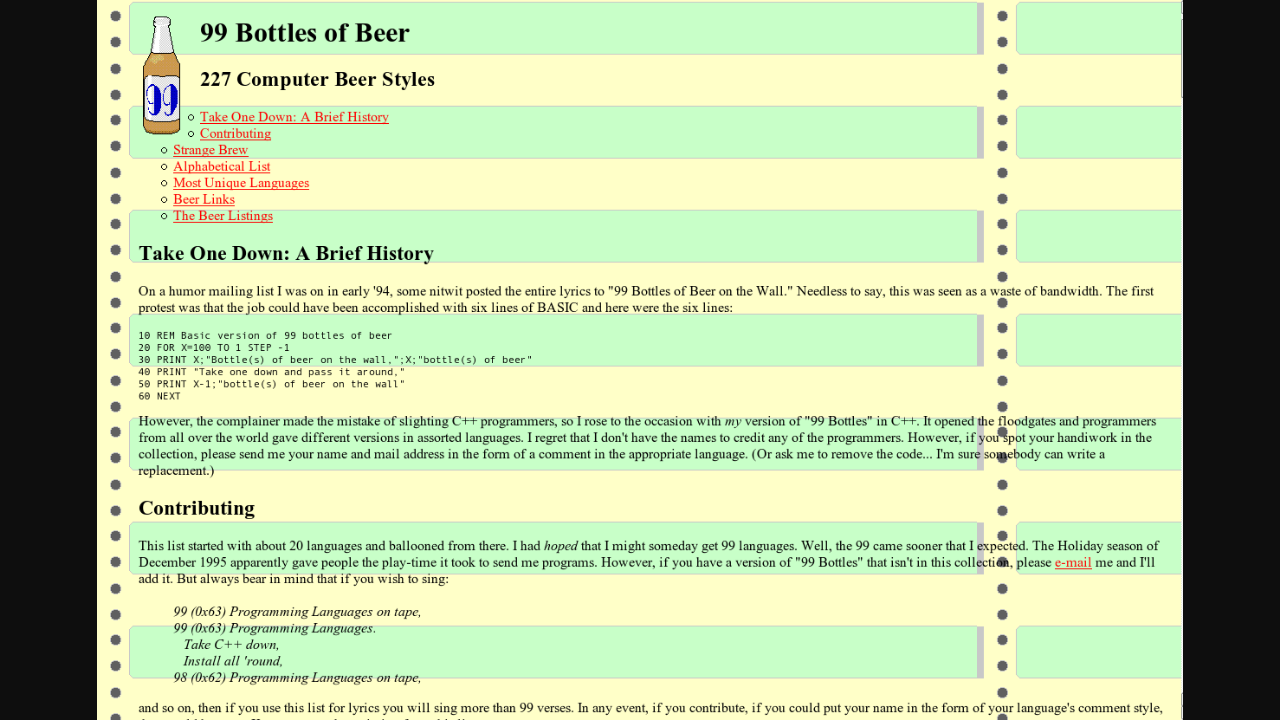